Tests notification messages by clicking a link multiple times and verifying different notification messages appear

Starting URL: https://the-internet.herokuapp.com/notification_message_rendered

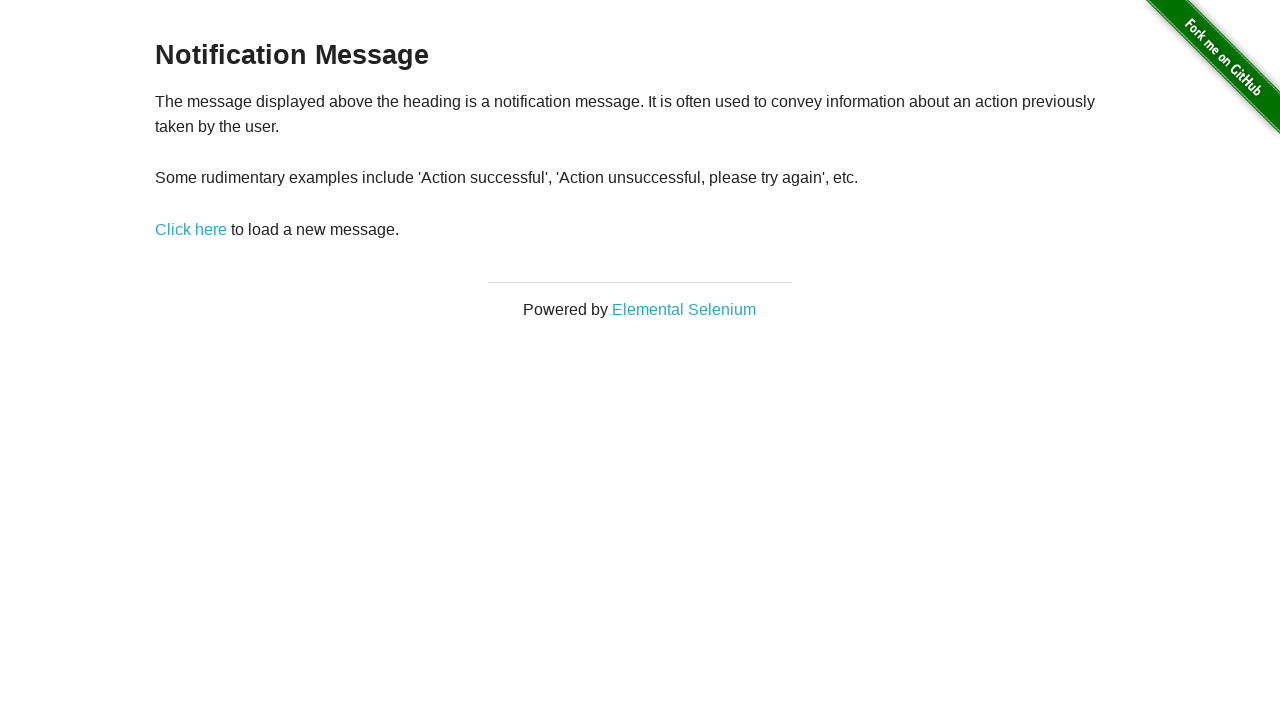

Clicked 'Click here' link to trigger notification message at (191, 229) on #content div p a
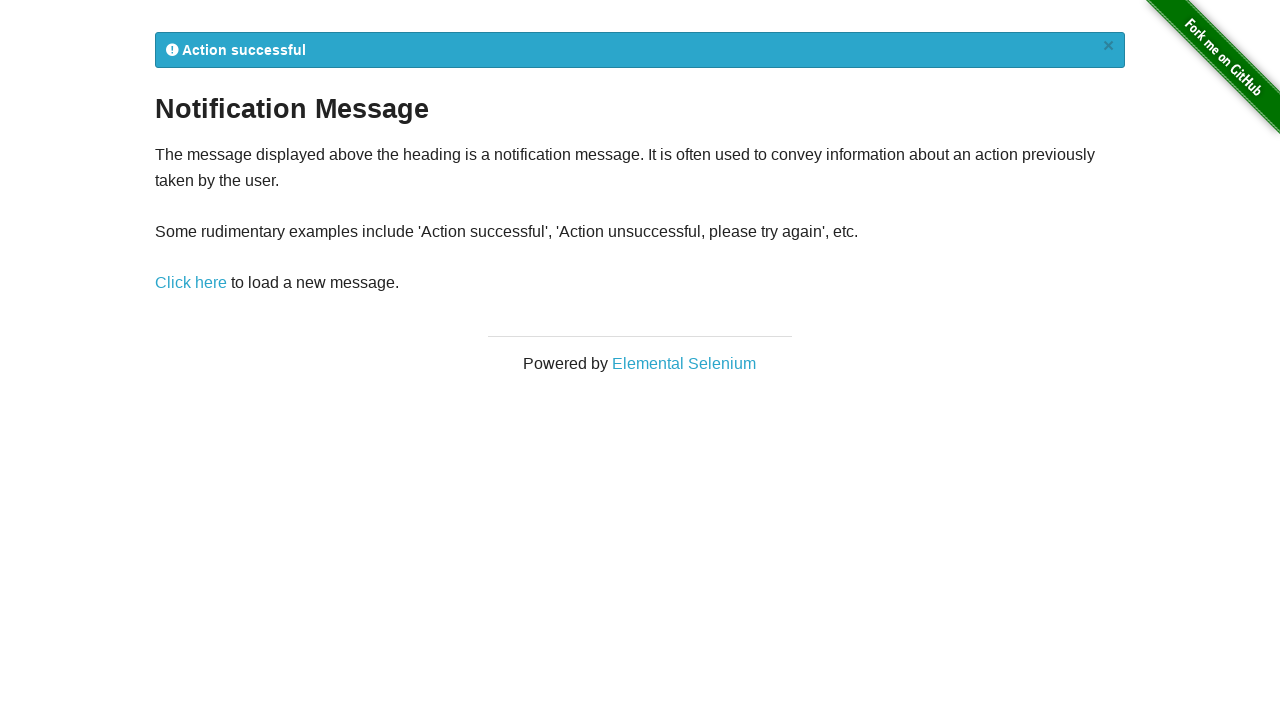

Notification message appeared on page
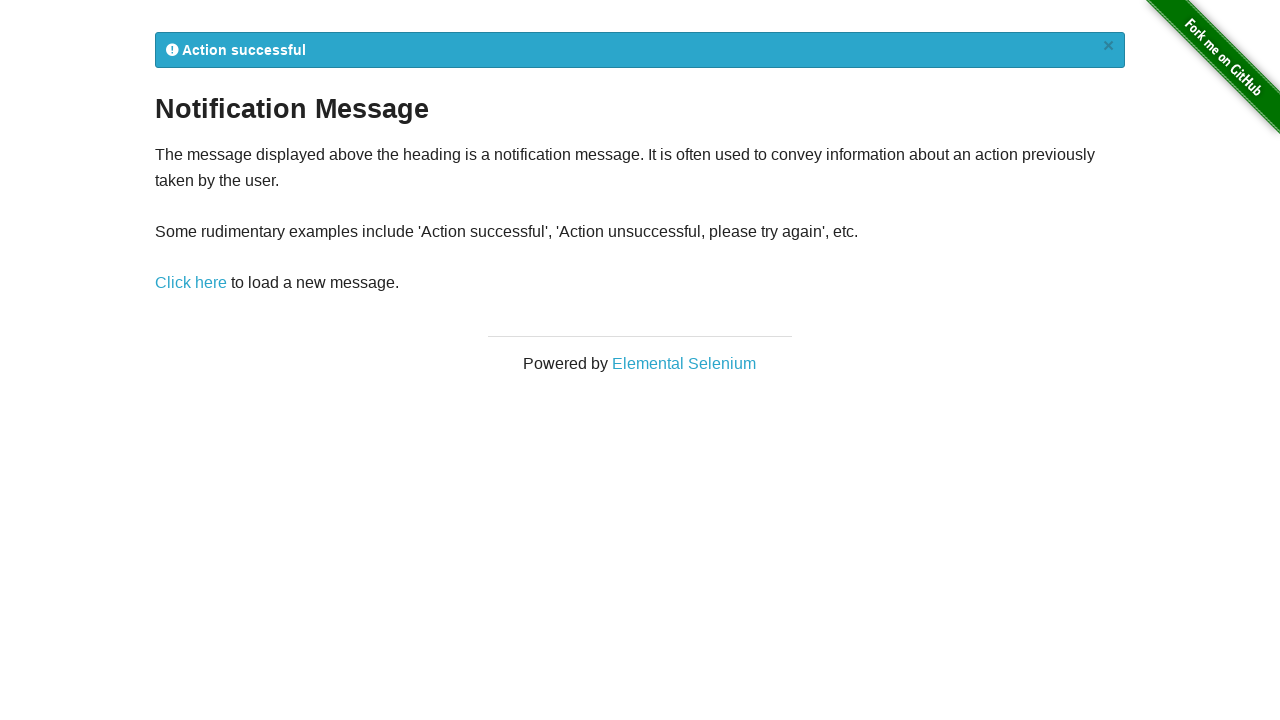

Clicked 'Click here' link to trigger notification message at (191, 283) on #content div p a
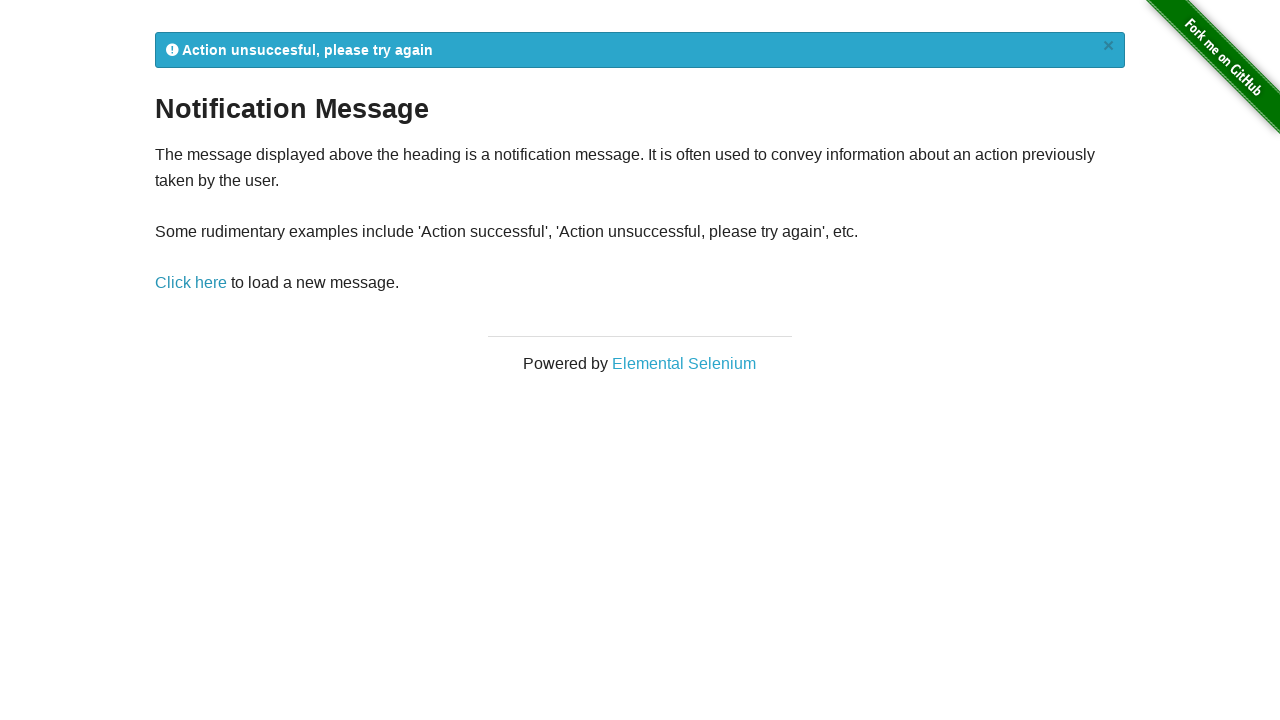

Notification message appeared on page
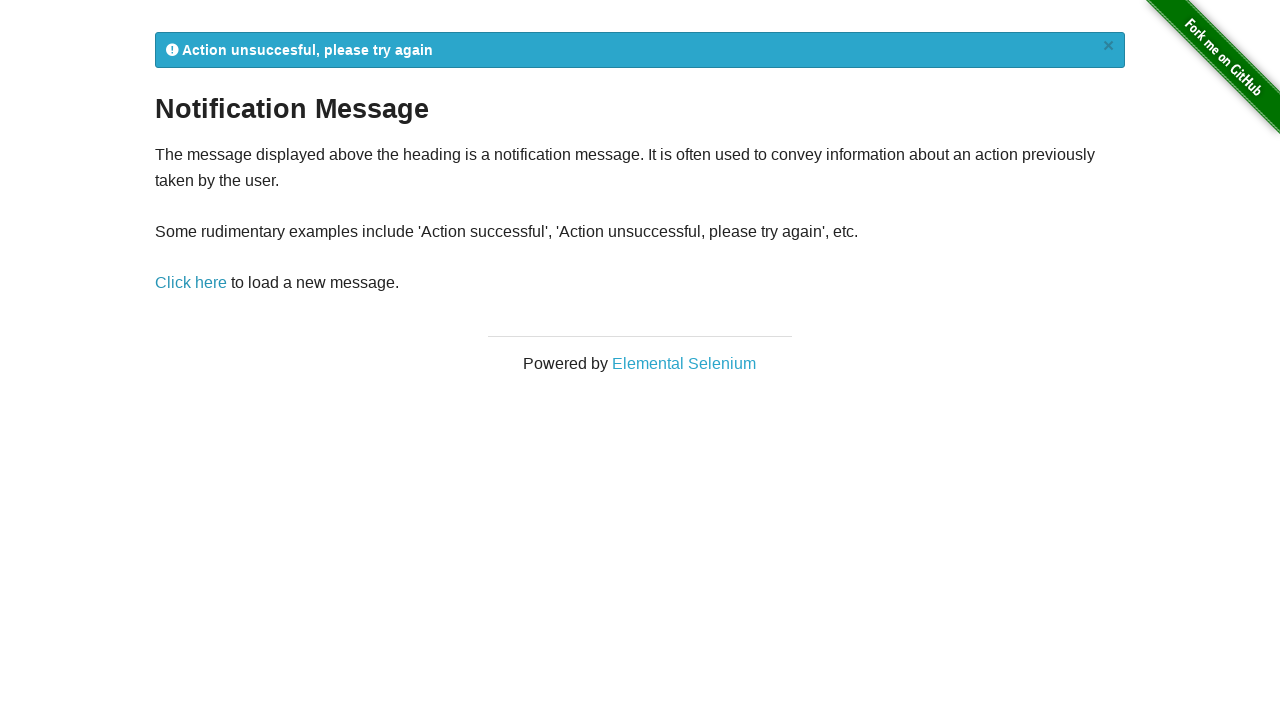

Clicked 'Click here' link to trigger notification message at (191, 283) on #content div p a
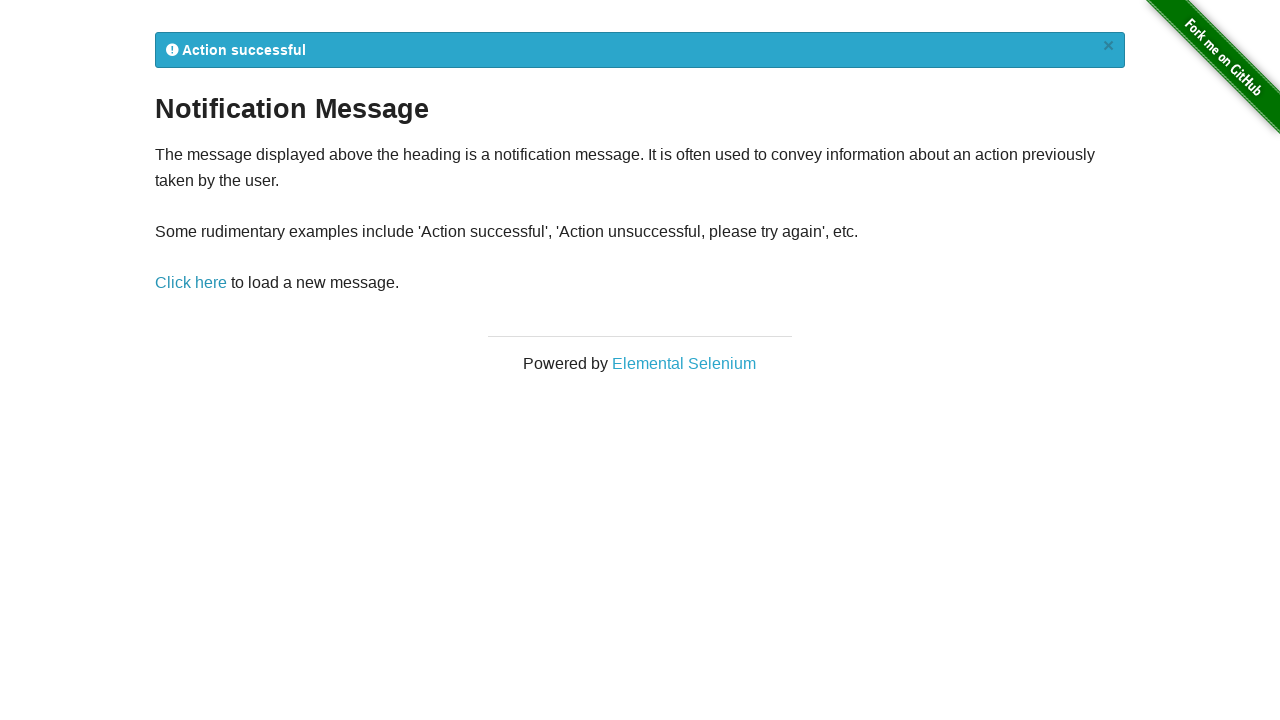

Notification message appeared on page
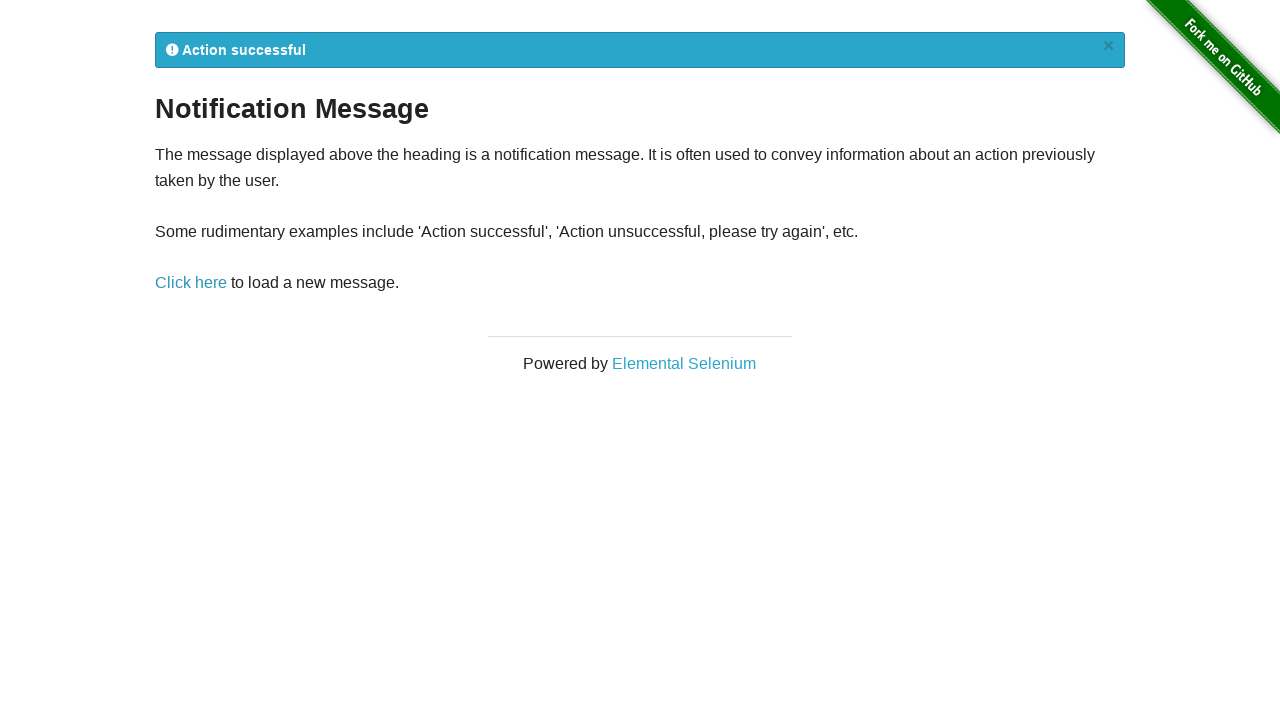

Clicked 'Click here' link to trigger notification message at (191, 283) on #content div p a
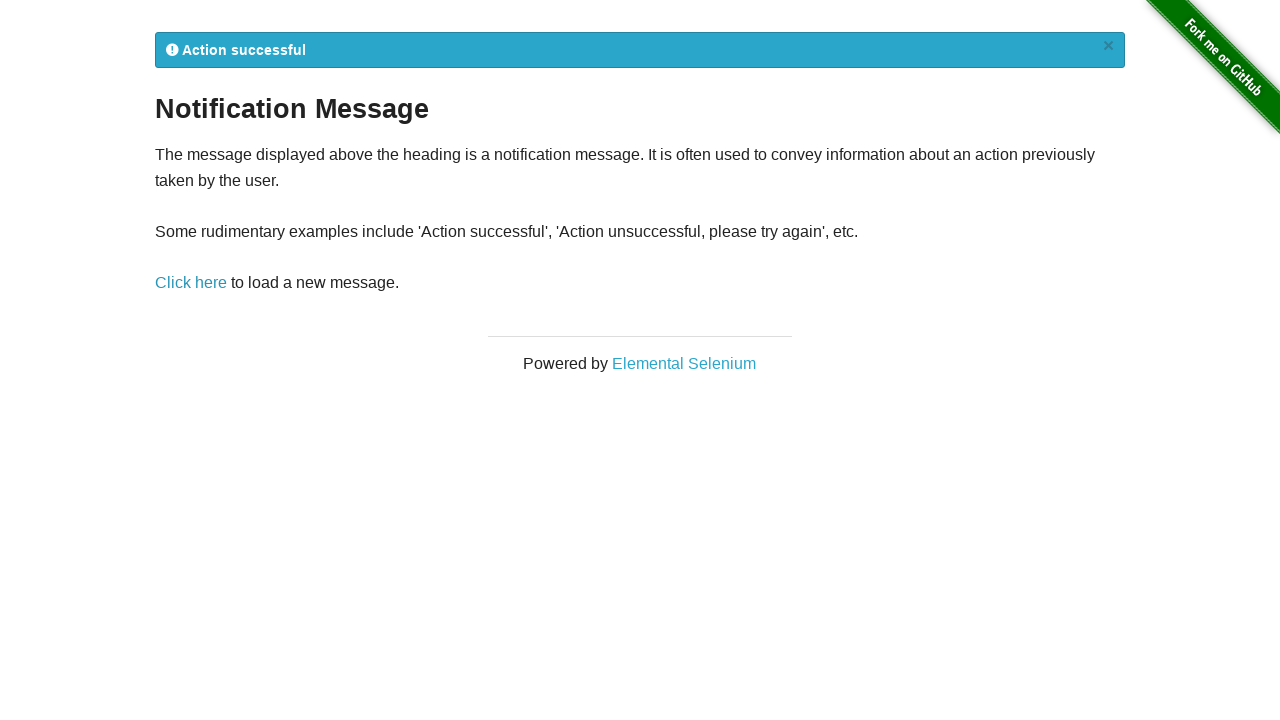

Notification message appeared on page
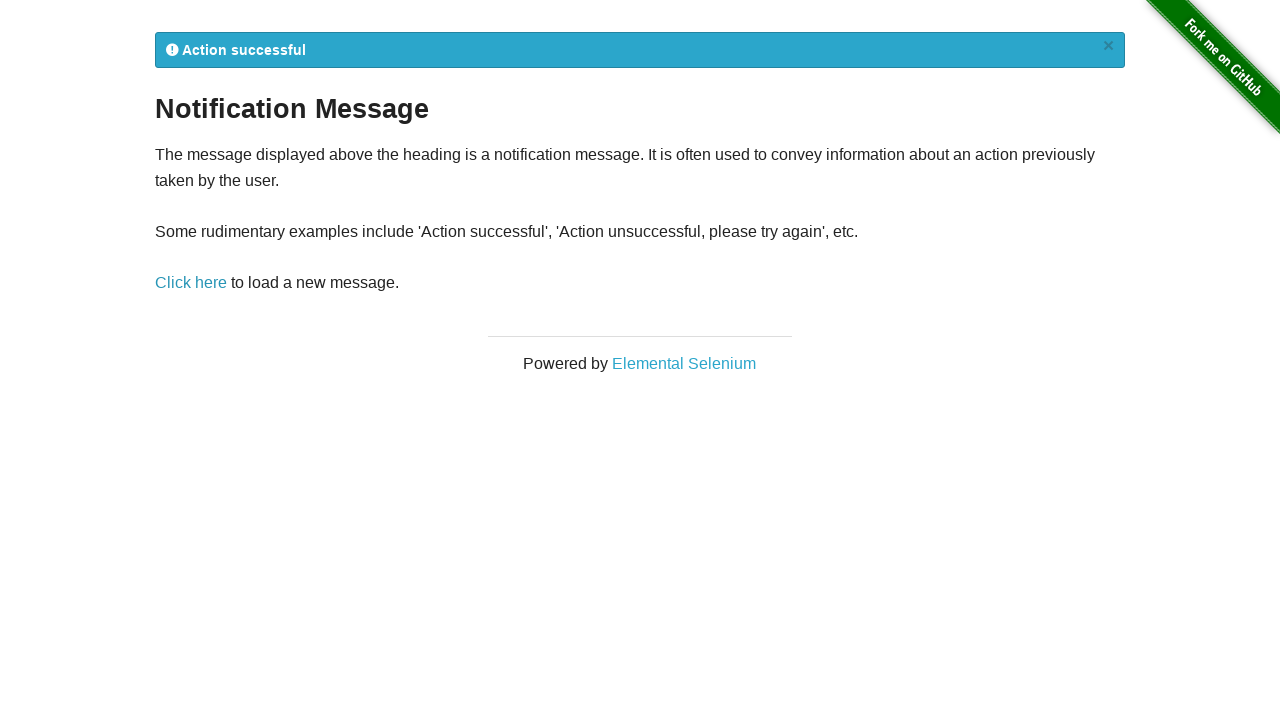

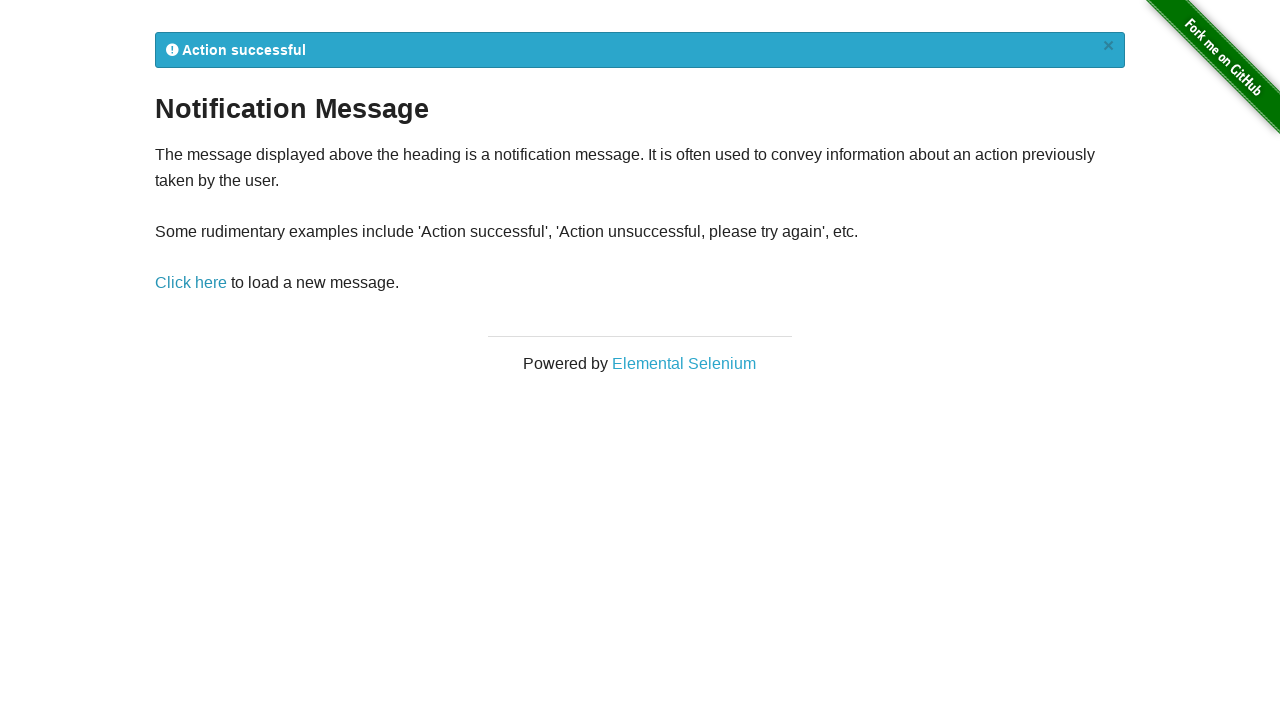